Tests sending the SPACE keyboard key to a specific input element and verifies the page displays the correct key that was pressed

Starting URL: http://the-internet.herokuapp.com/key_presses

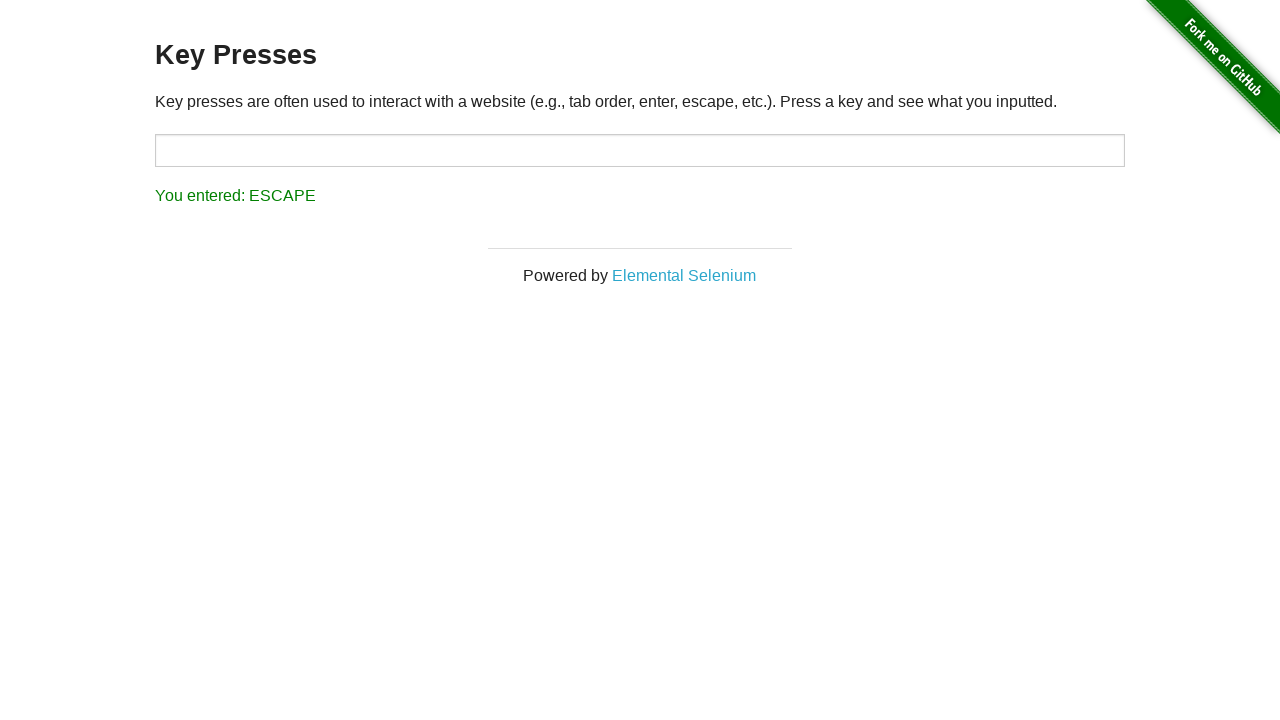

Pressed SPACE key on target input element on #target
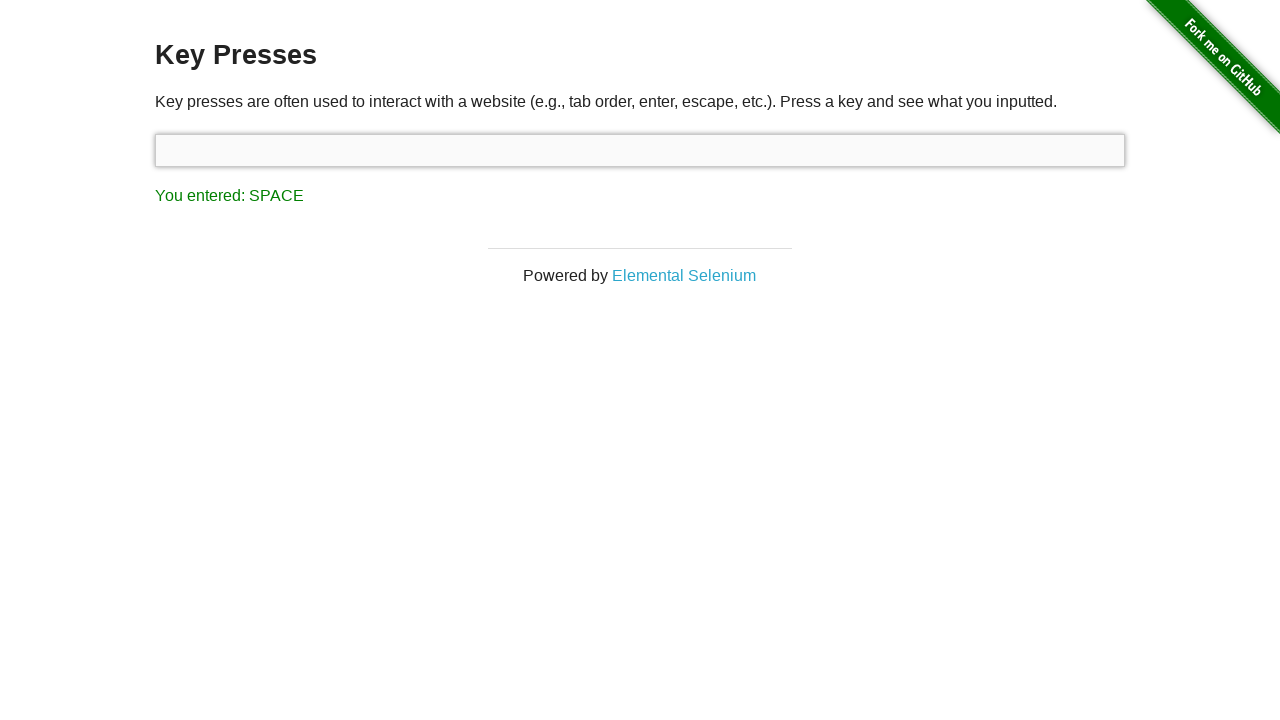

Retrieved result text from page
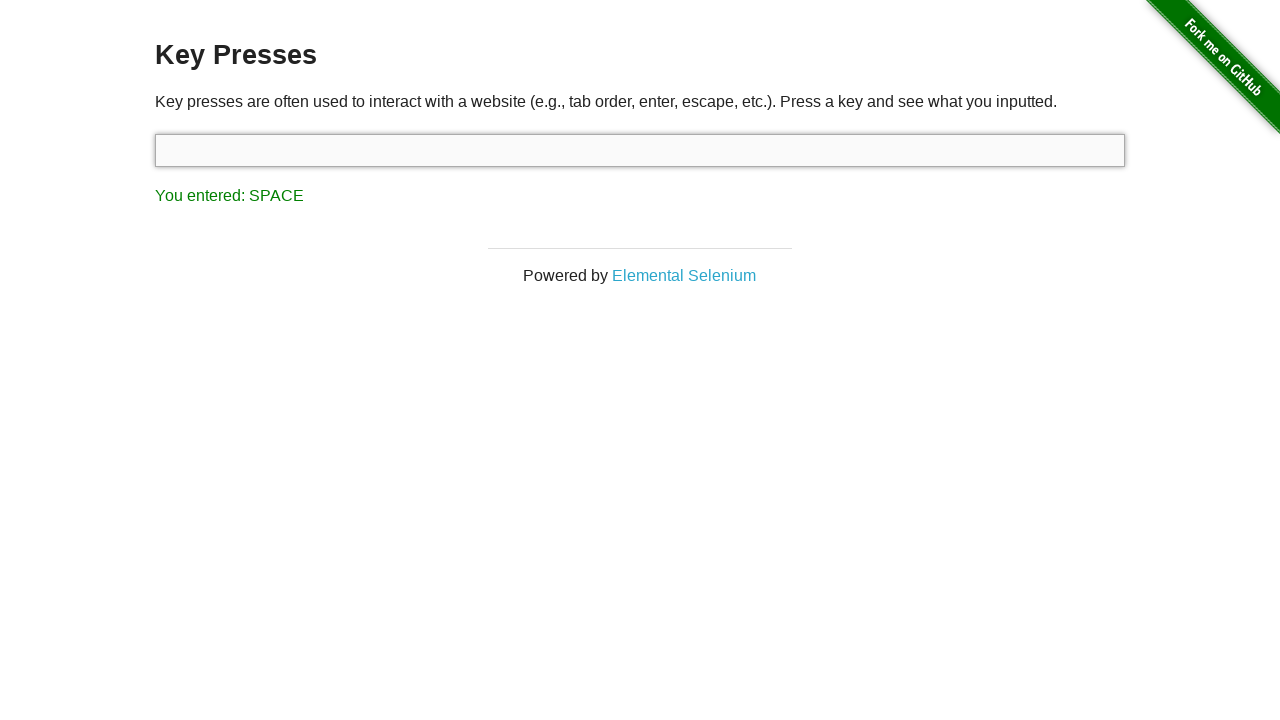

Verified that result text correctly shows 'You entered: SPACE'
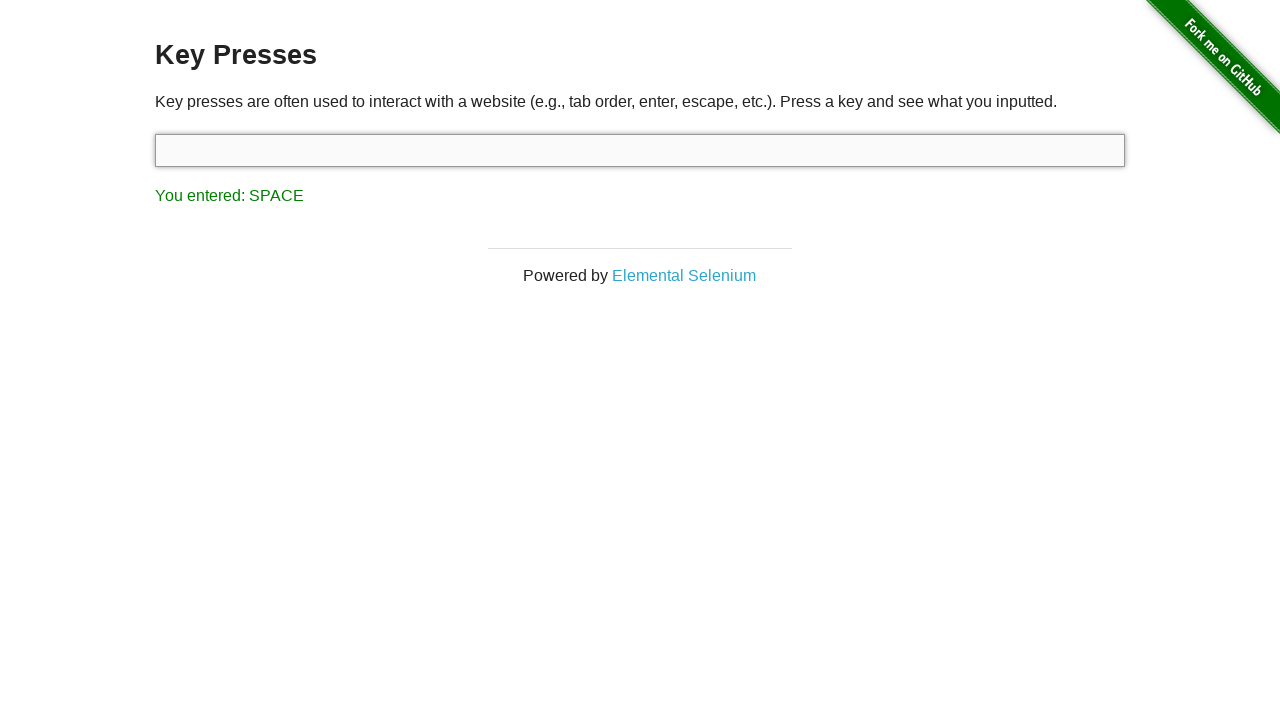

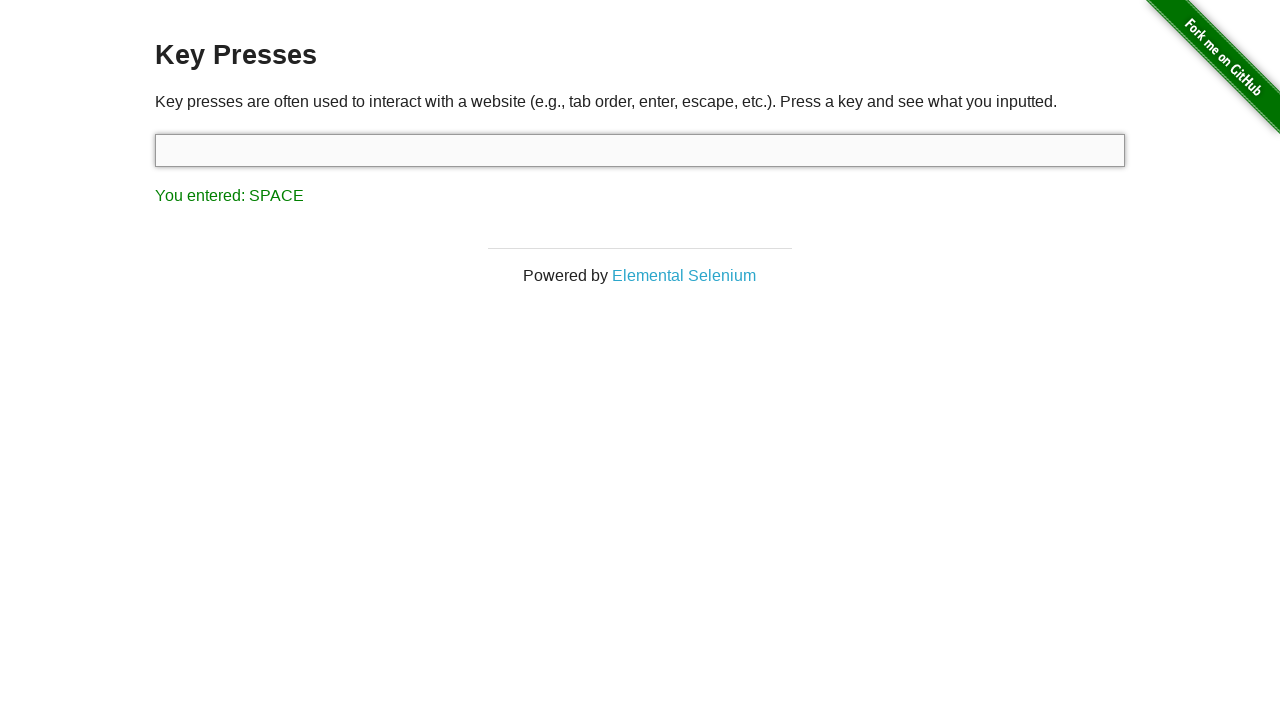